Tests that the Clear completed button displays the correct text when items are completed

Starting URL: https://demo.playwright.dev/todomvc

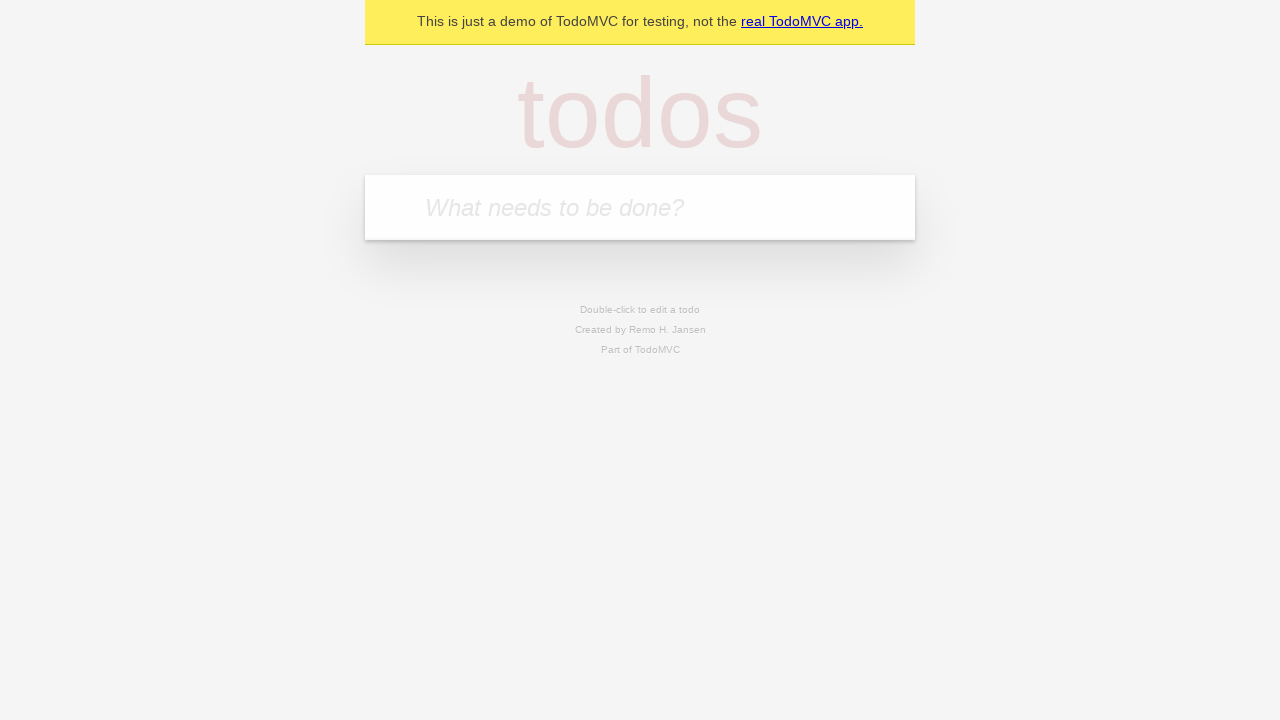

Filled 'What needs to be done?' field with 'buy some cheese' on internal:attr=[placeholder="What needs to be done?"i]
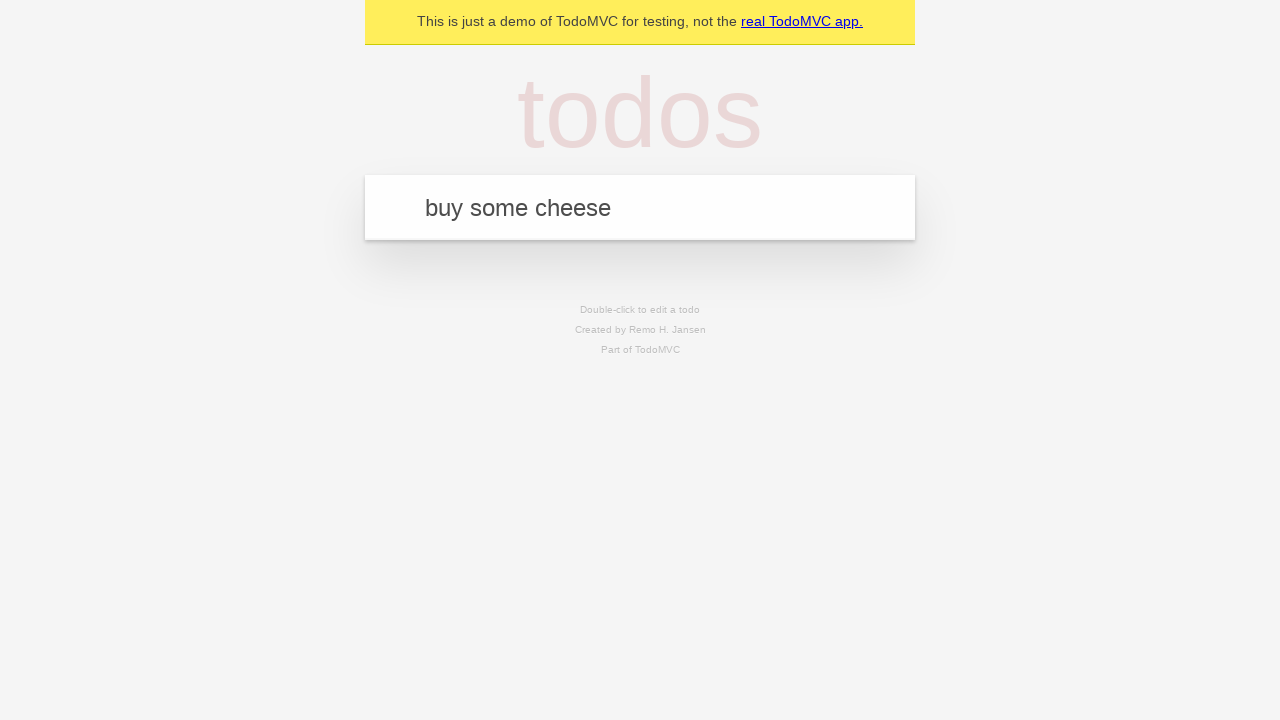

Pressed Enter to add first todo item on internal:attr=[placeholder="What needs to be done?"i]
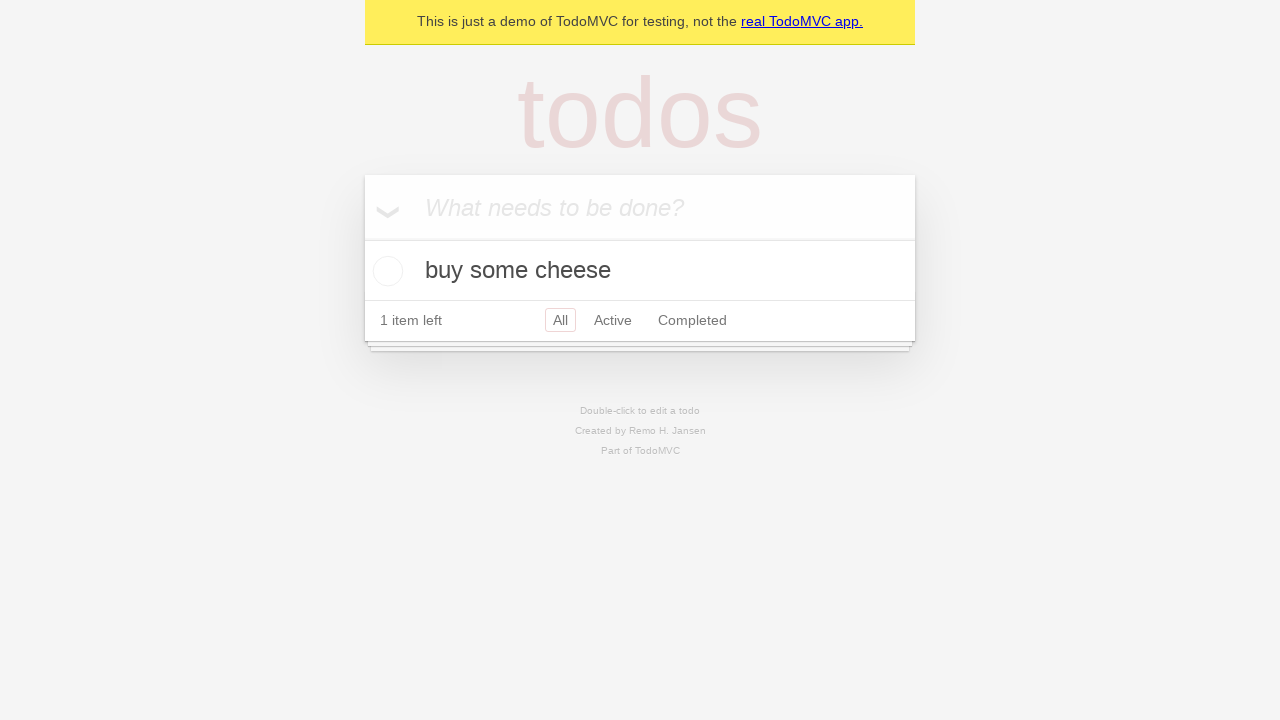

Filled todo field with 'feed the cat' on internal:attr=[placeholder="What needs to be done?"i]
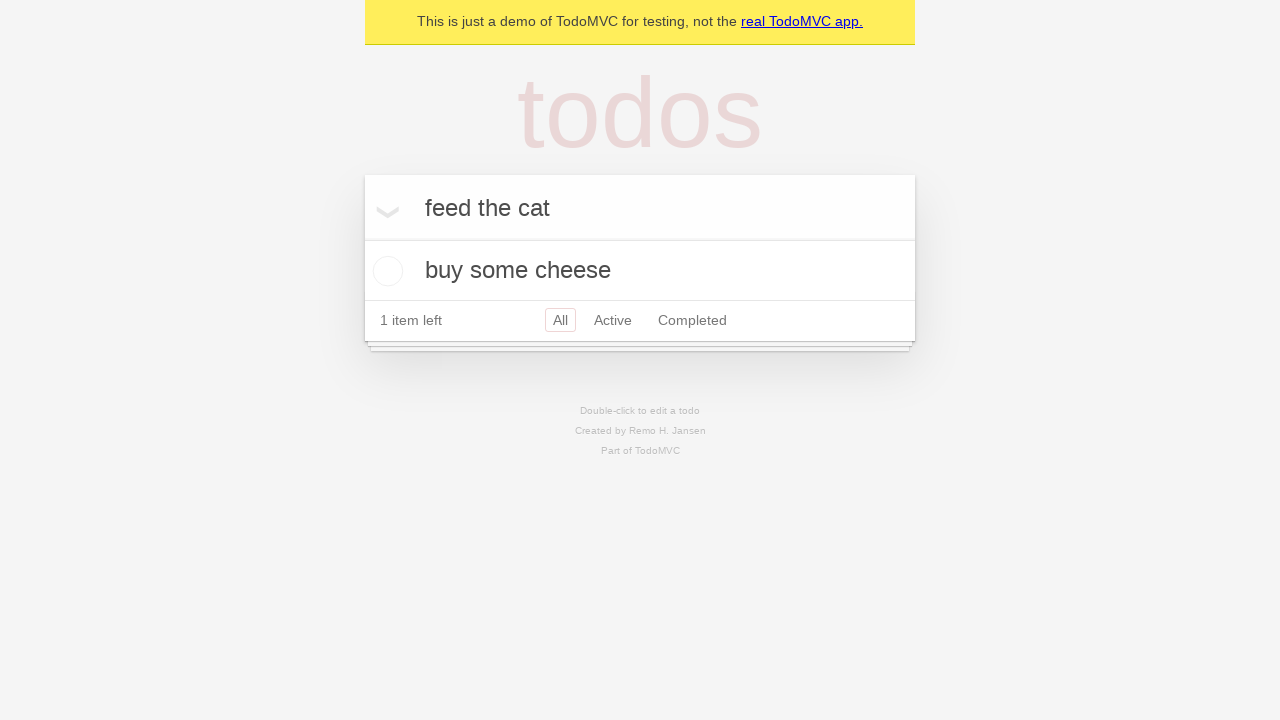

Pressed Enter to add second todo item on internal:attr=[placeholder="What needs to be done?"i]
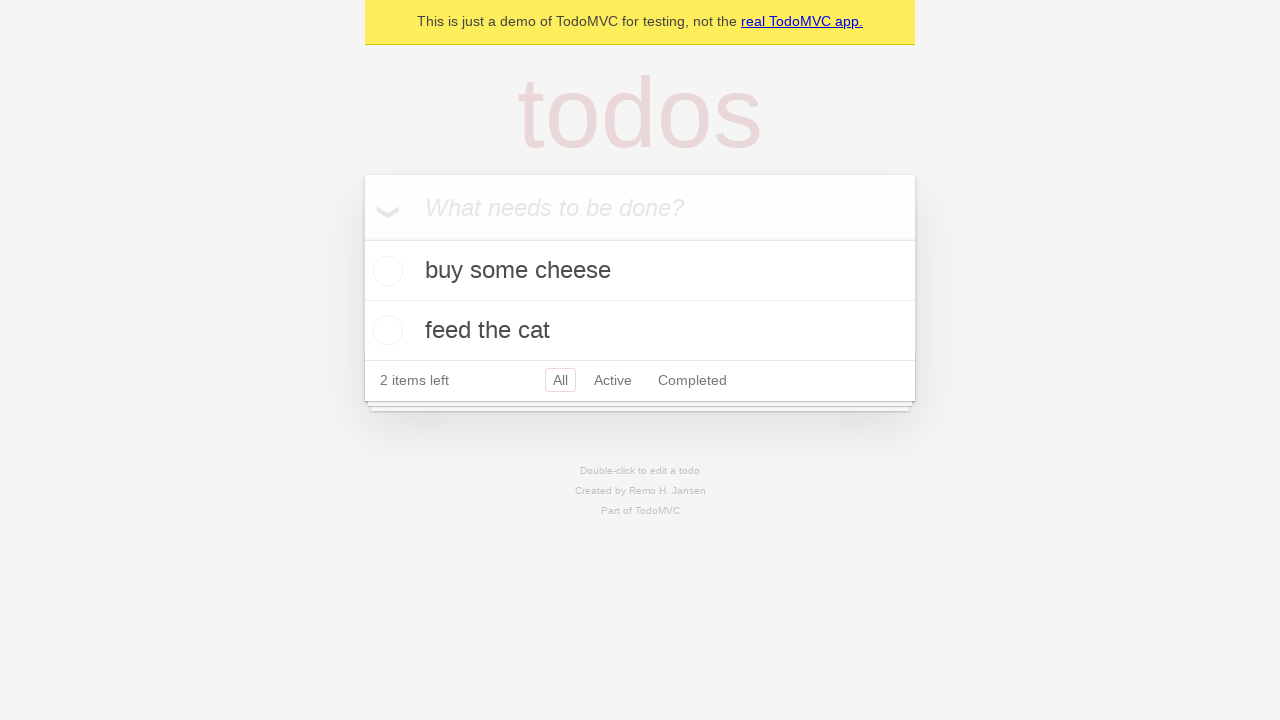

Filled todo field with 'book a doctors appointment' on internal:attr=[placeholder="What needs to be done?"i]
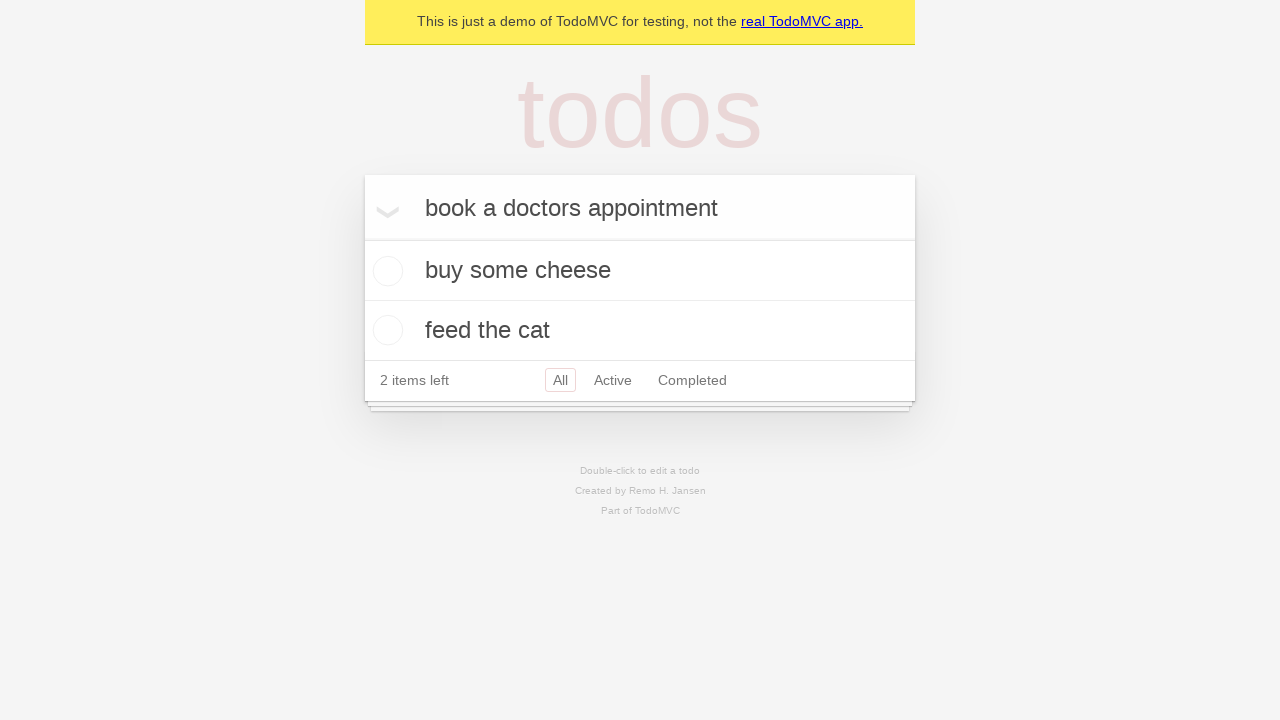

Pressed Enter to add third todo item on internal:attr=[placeholder="What needs to be done?"i]
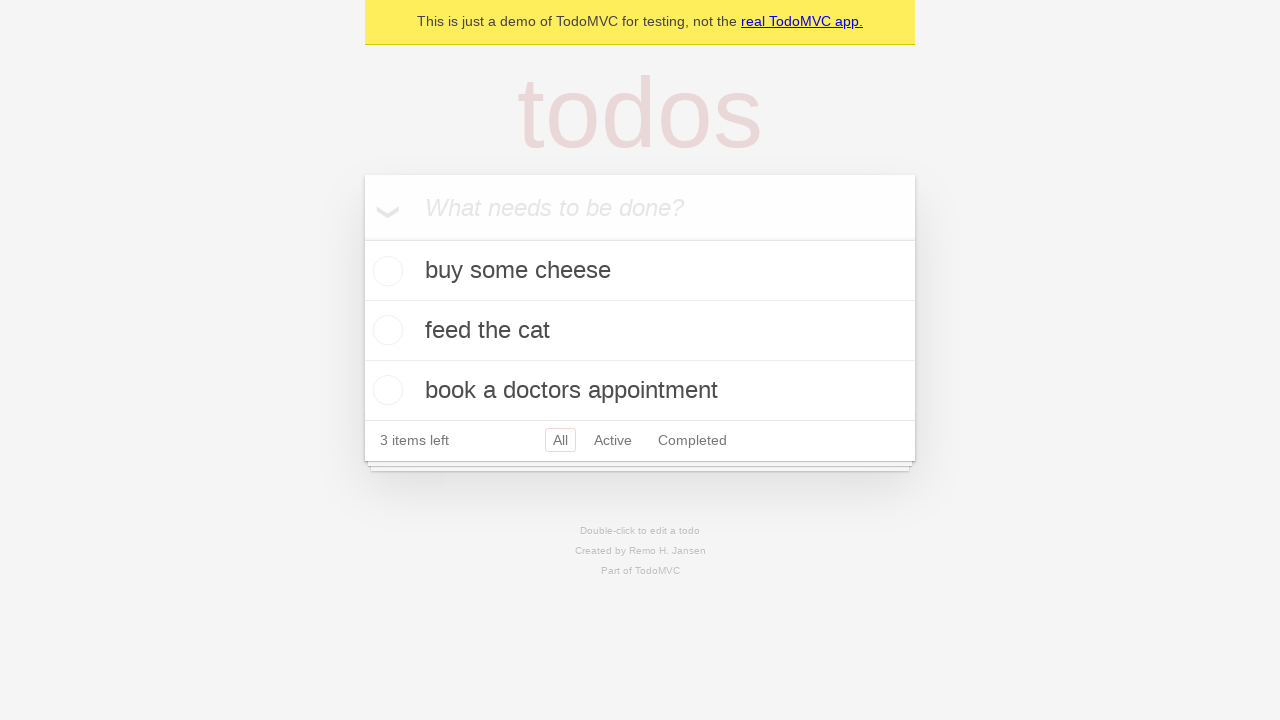

Checked first todo item as completed at (385, 271) on .todo-list li .toggle >> nth=0
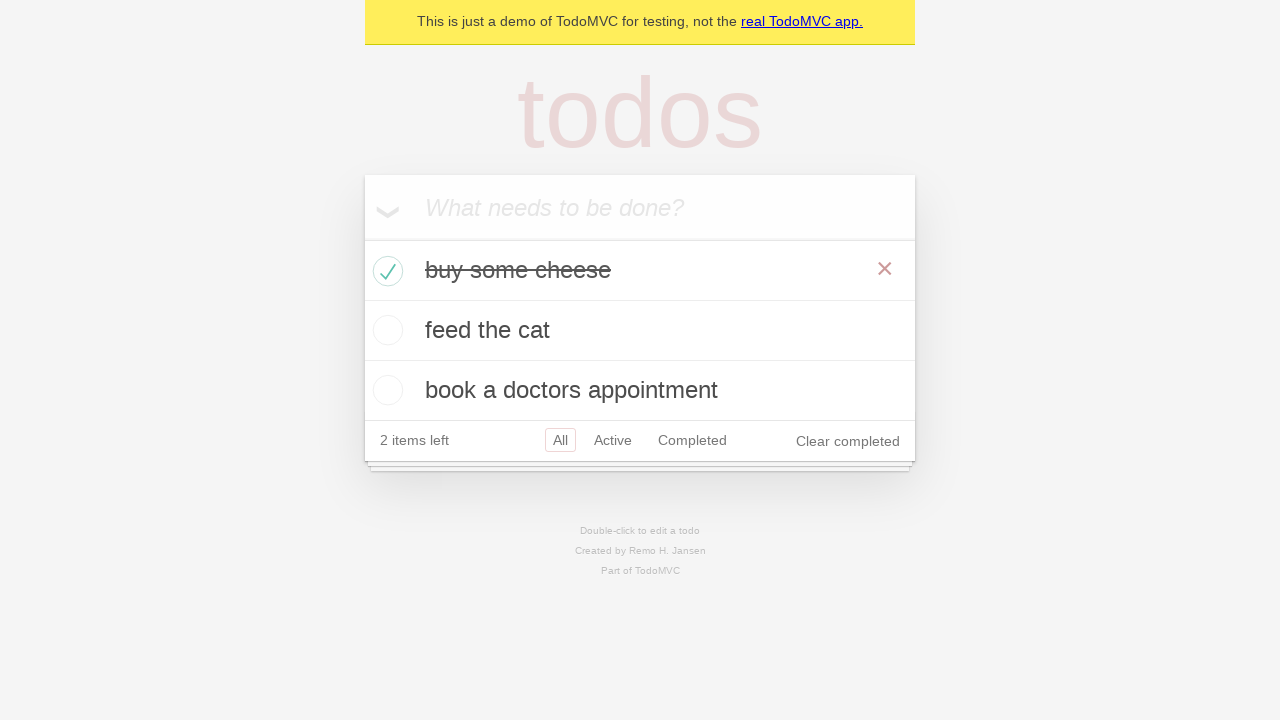

Verified 'Clear completed' button is visible
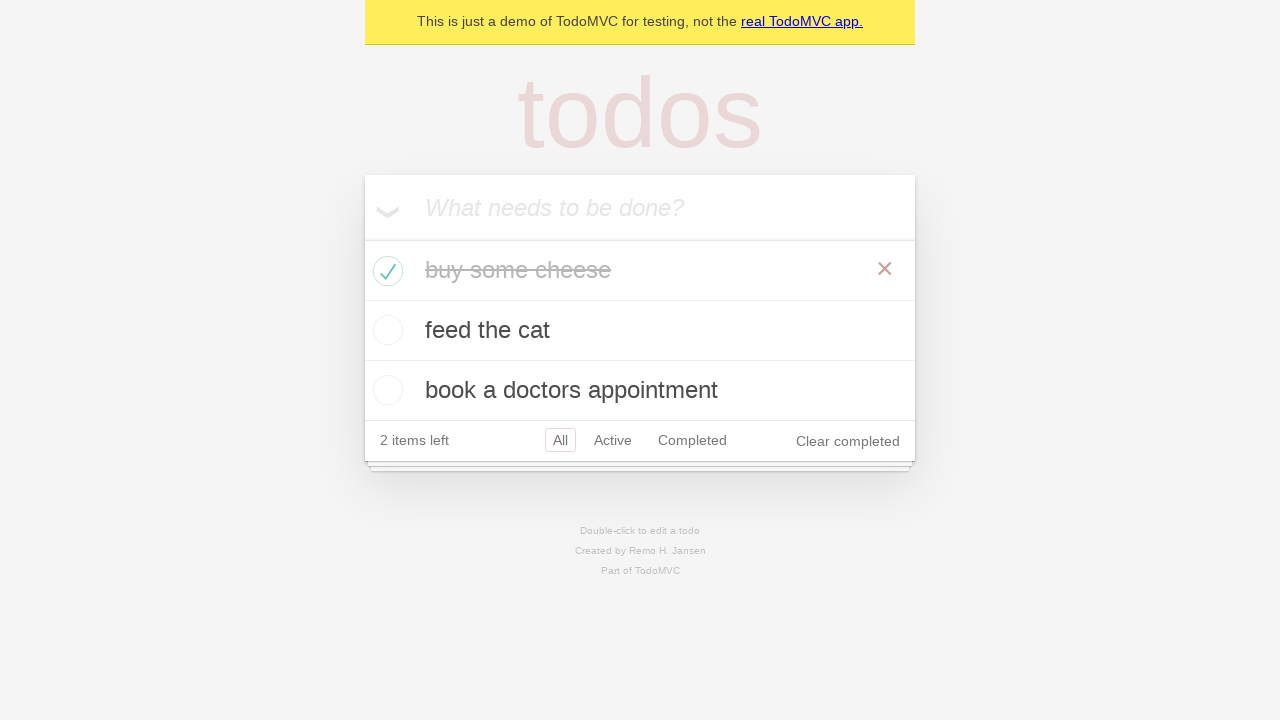

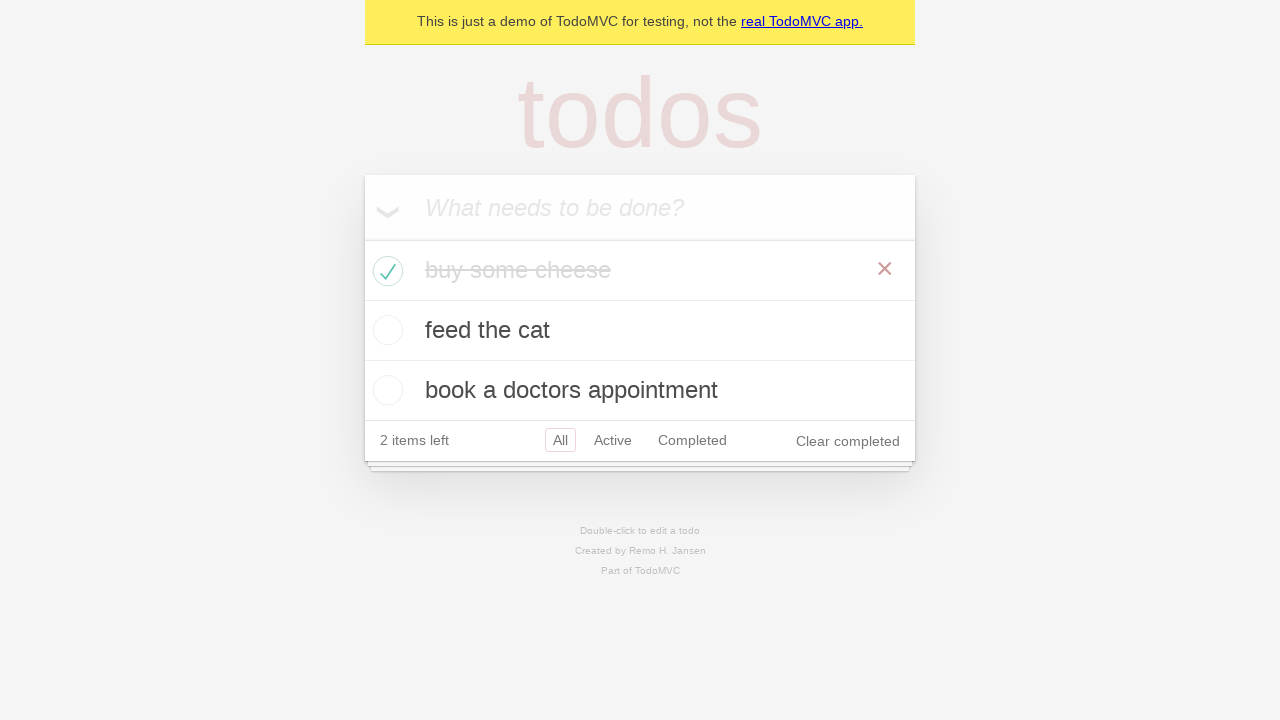